Tests form filling, opening new tabs with links, and window switching

Starting URL: https://demoqa.com/automation-practice-form

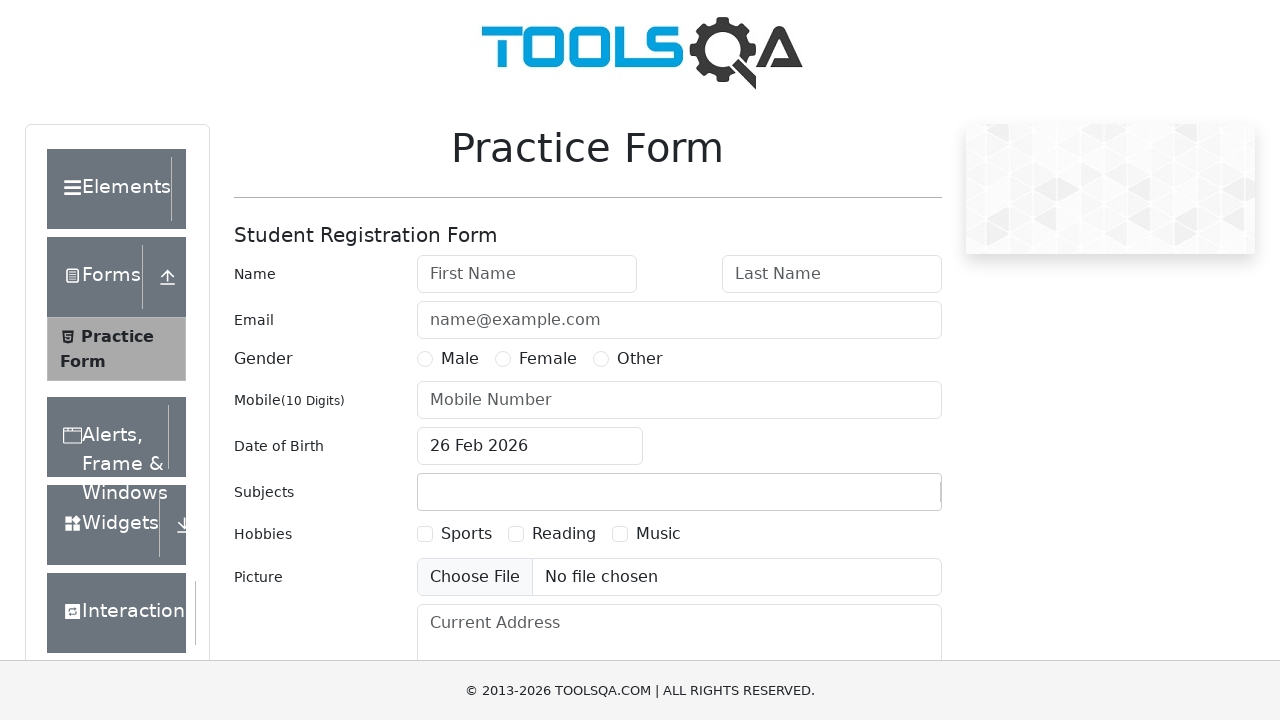

Filled first name field with 'Jaya Shree' on #firstName
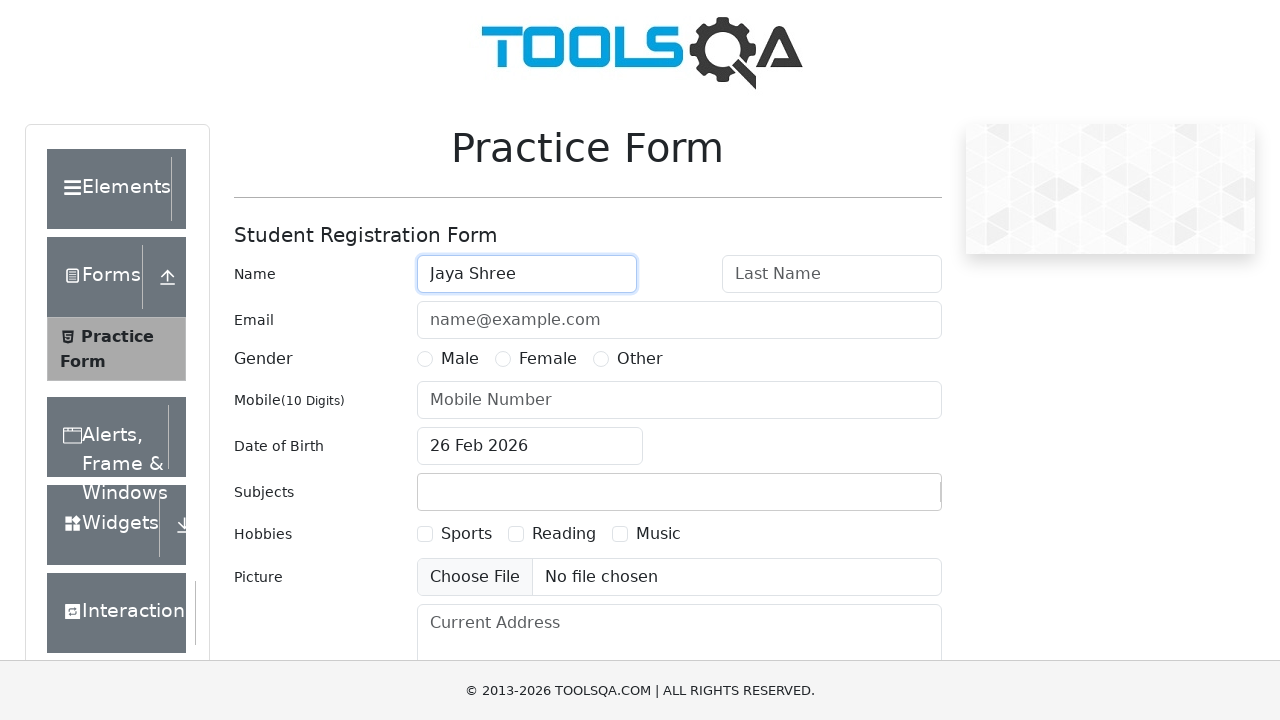

Retrieved first name value from field
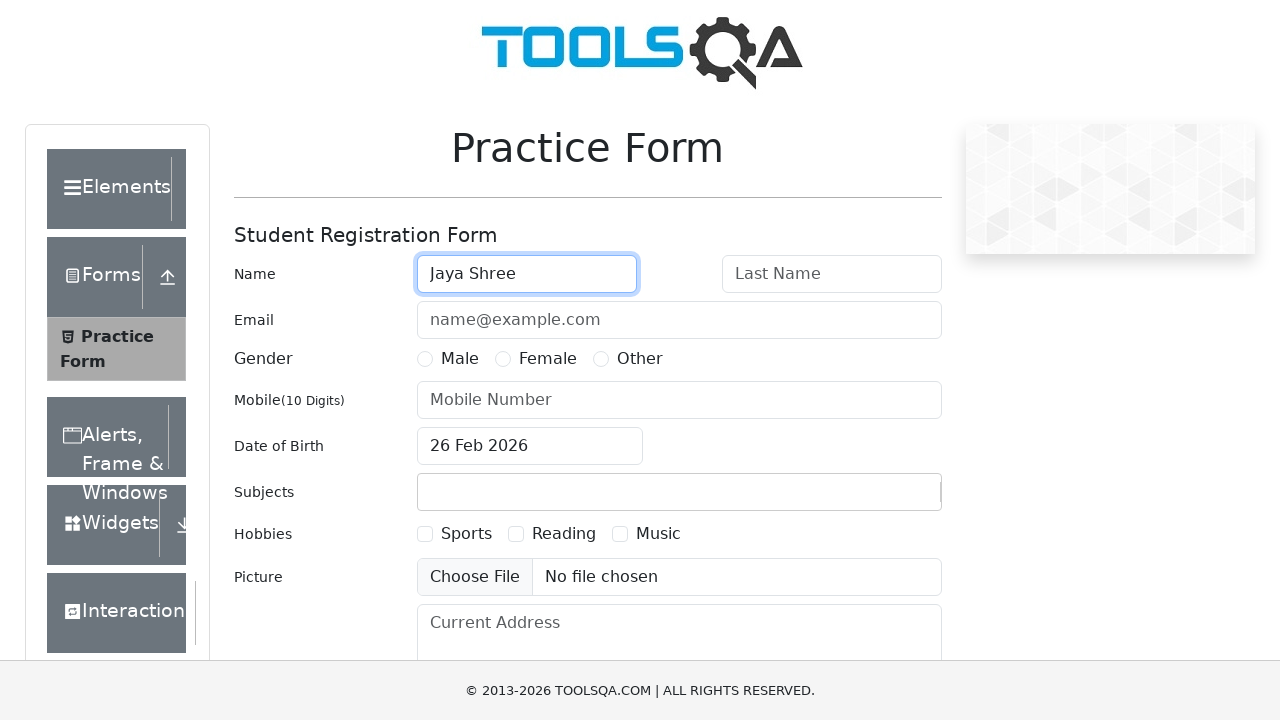

Cleared first name field on #firstName
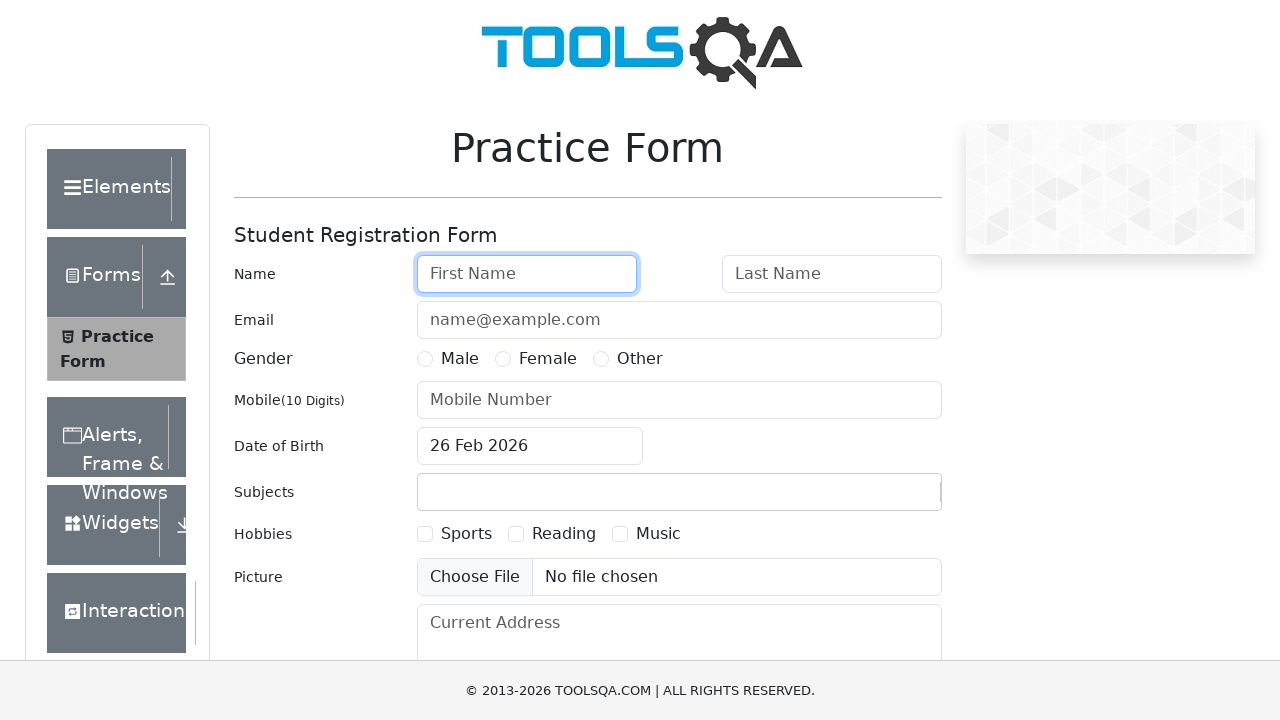

Opened new browser tab
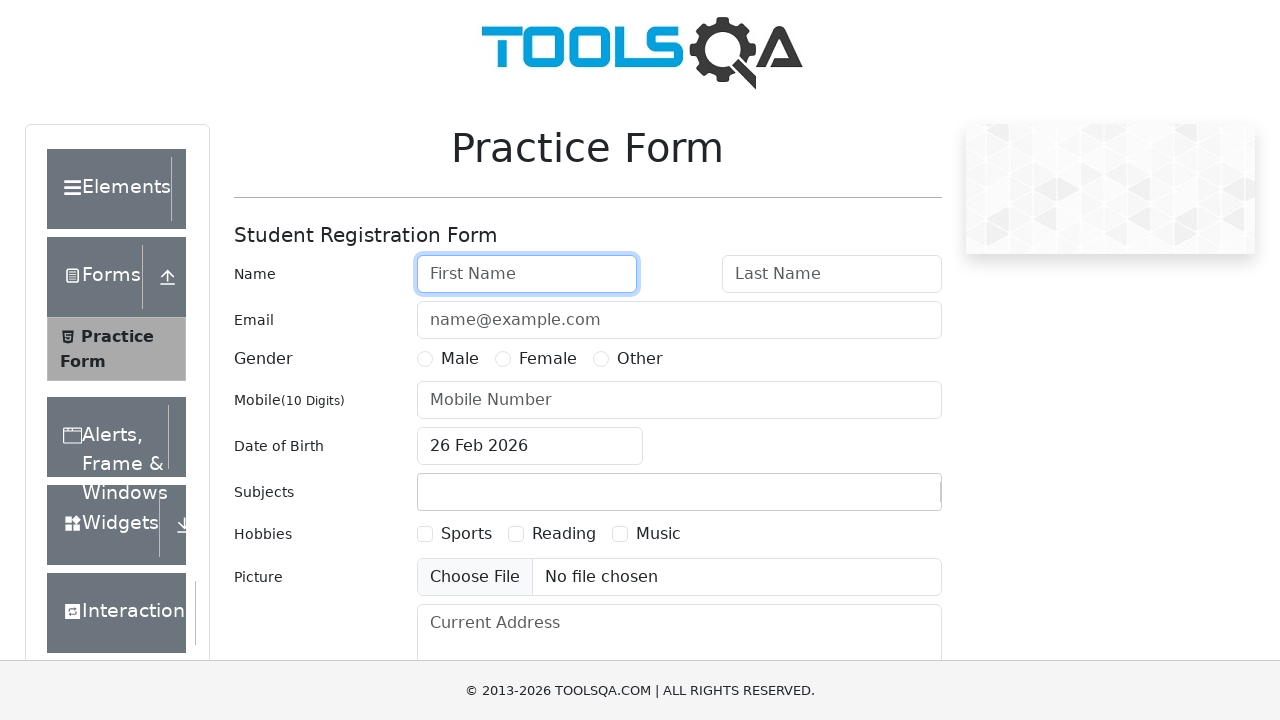

Navigated to links page in new tab
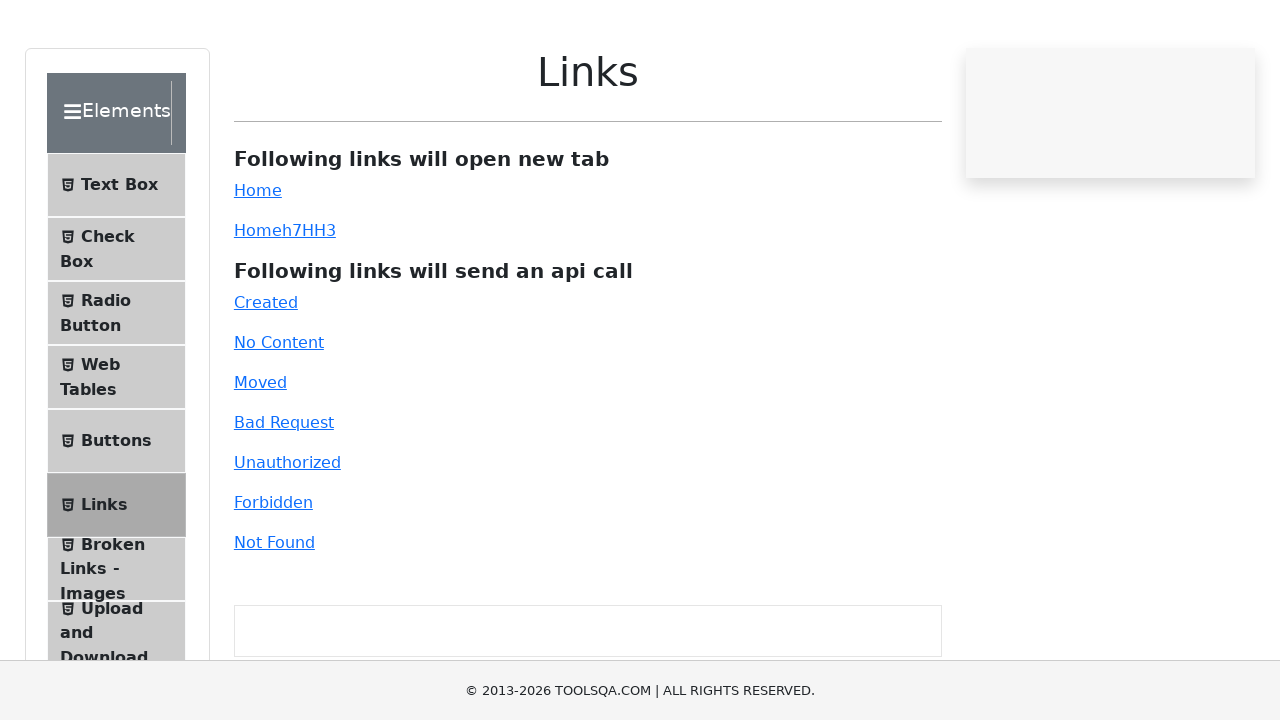

Clicked Home link in new tab at (258, 266) on text=Home
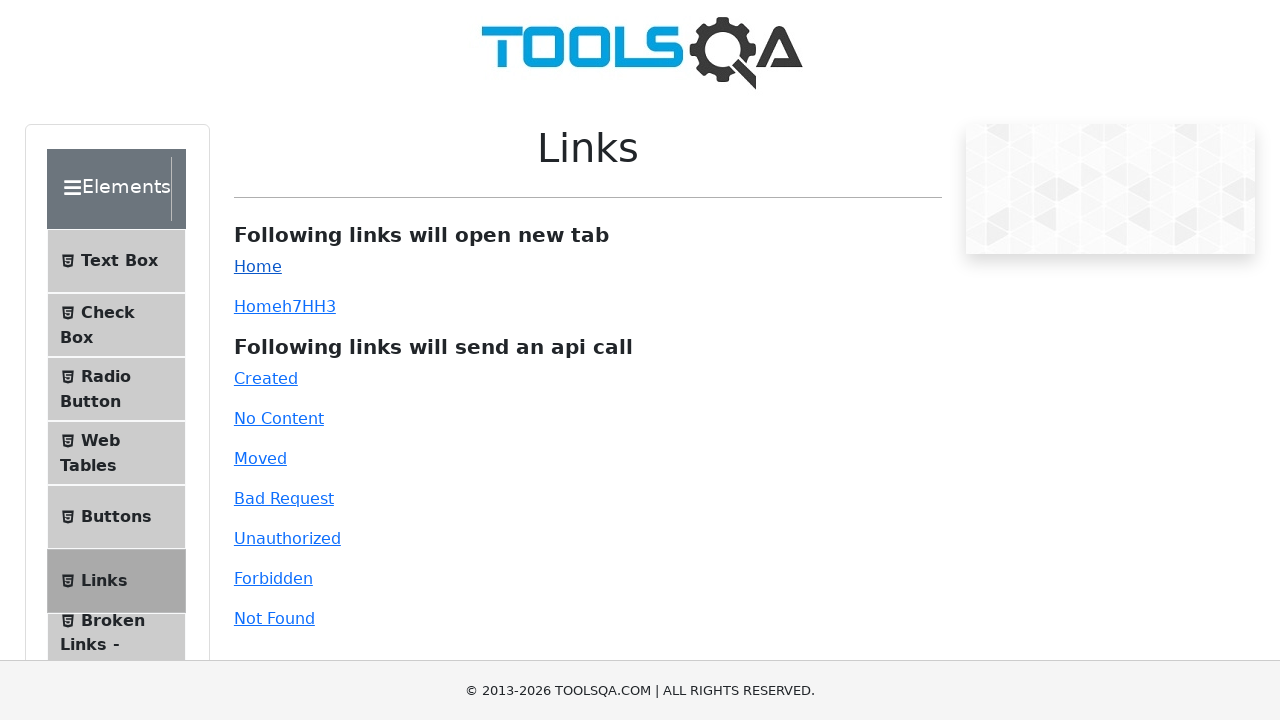

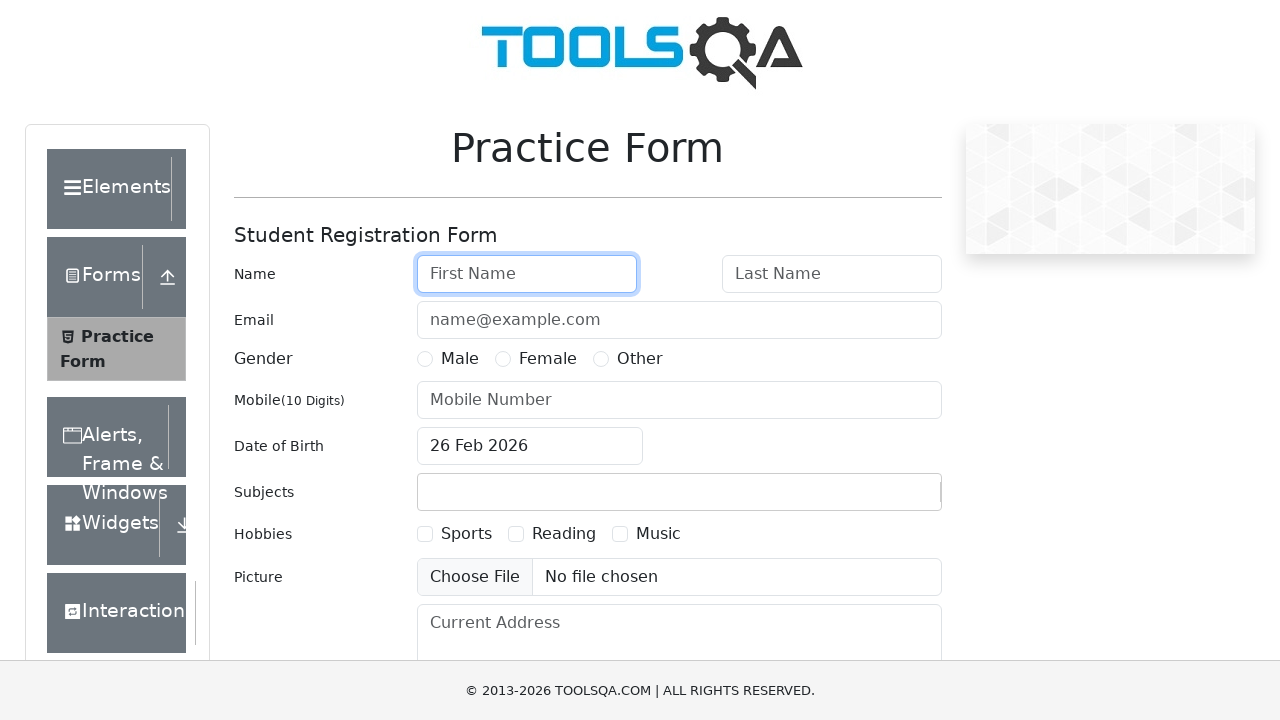